Tests new tab functionality by clicking a button to open a new tab, switching to it, verifying text content, and switching back to the original tab

Starting URL: https://demoqa.com/browser-windows

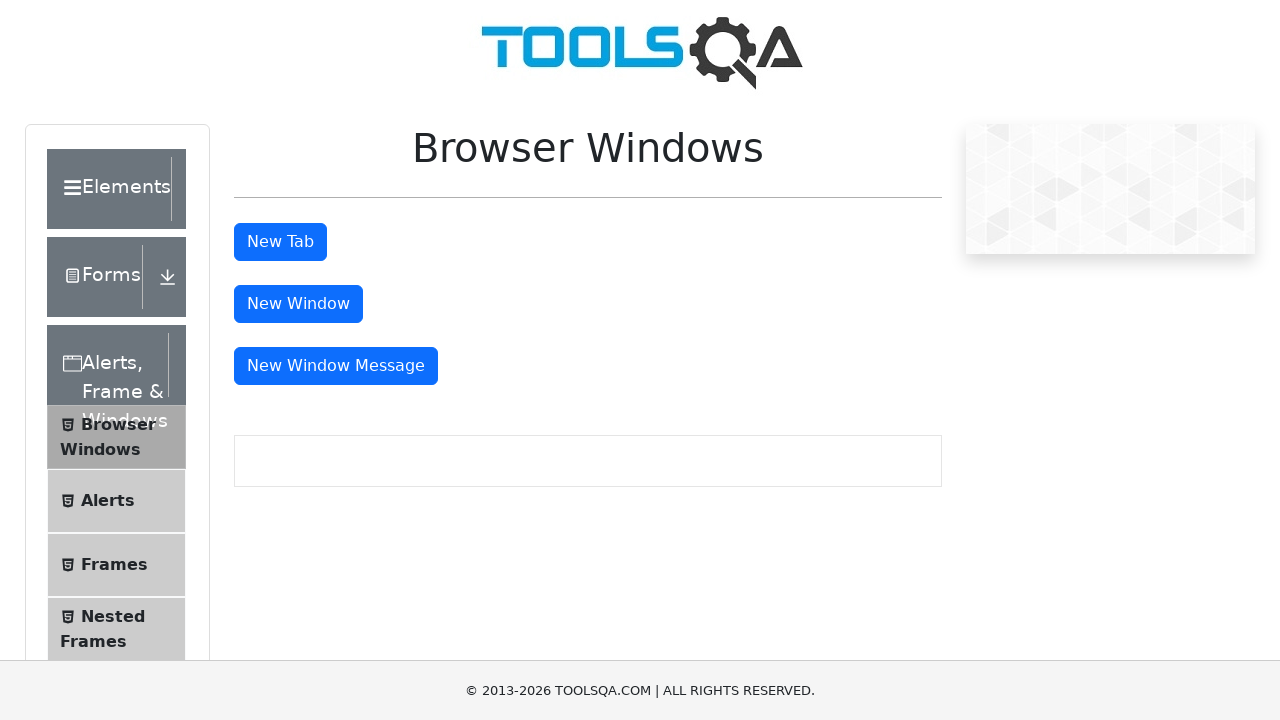

Clicked 'New Tab' button to open a new tab at (280, 242) on #tabButton
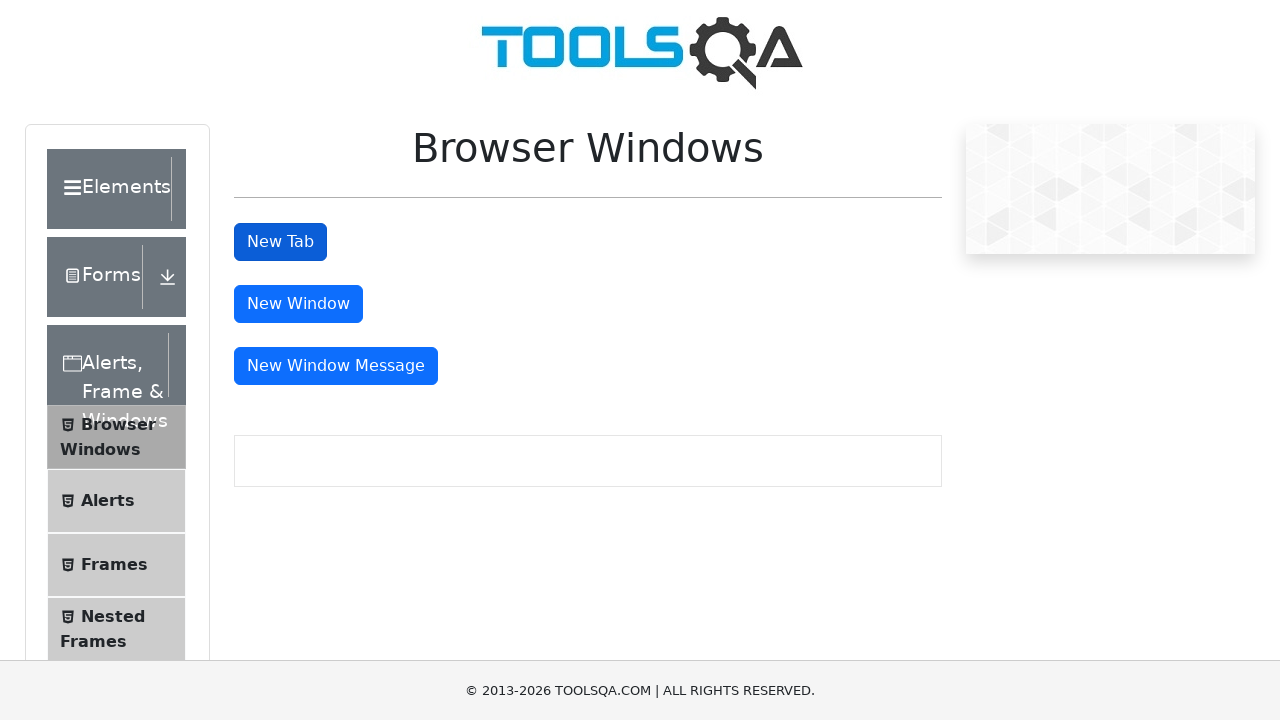

New tab opened and captured
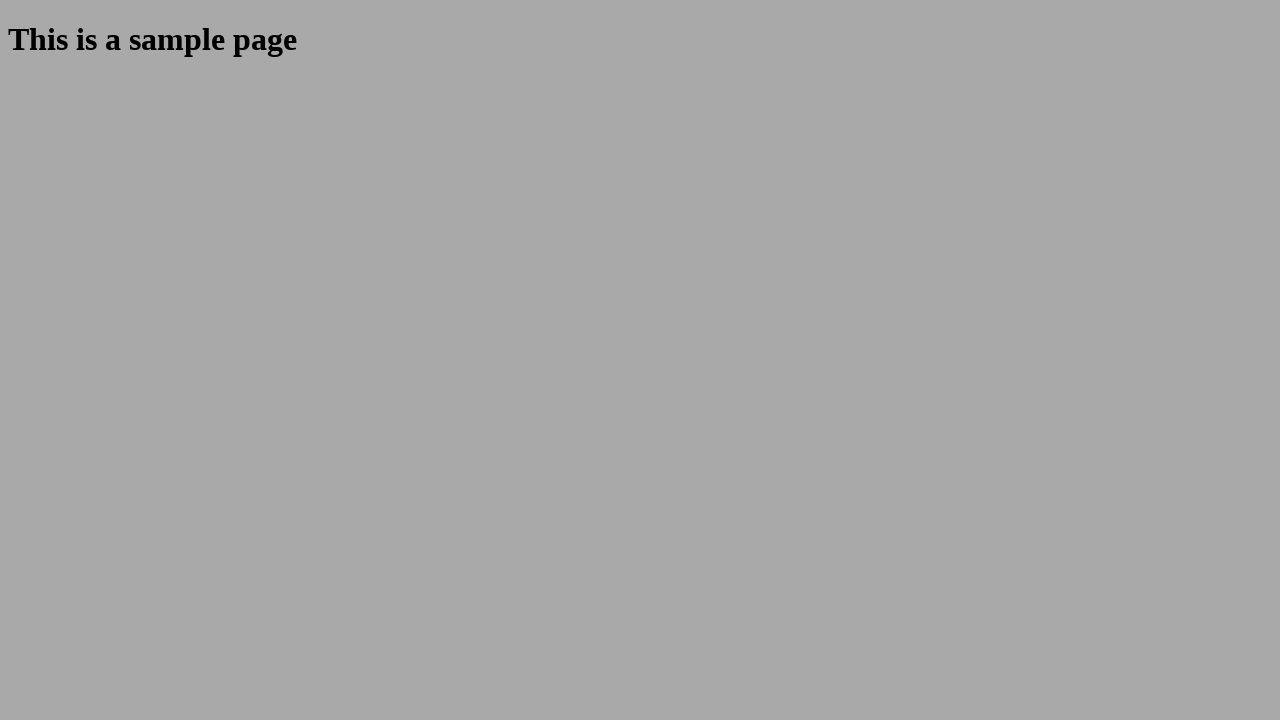

Retrieved text content from new tab heading: 'This is a sample page'
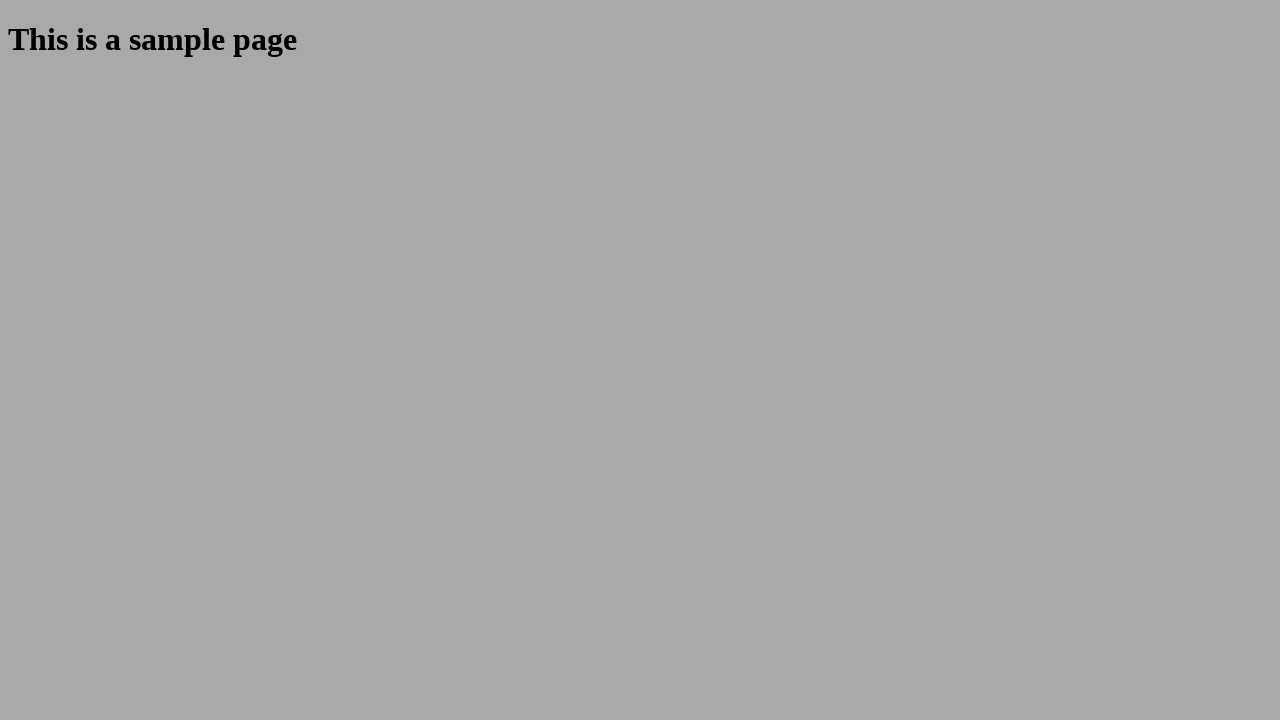

Verified that heading contains 'This is a sample page'
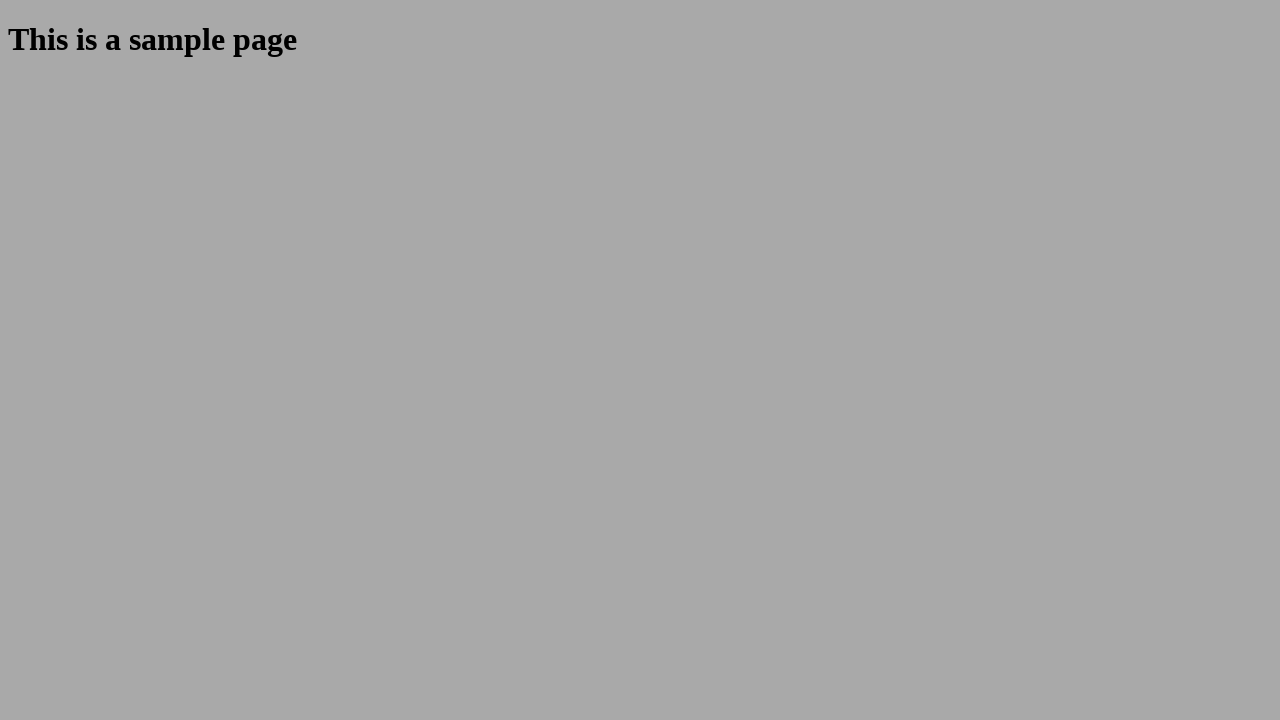

Closed the new tab and returned to original tab
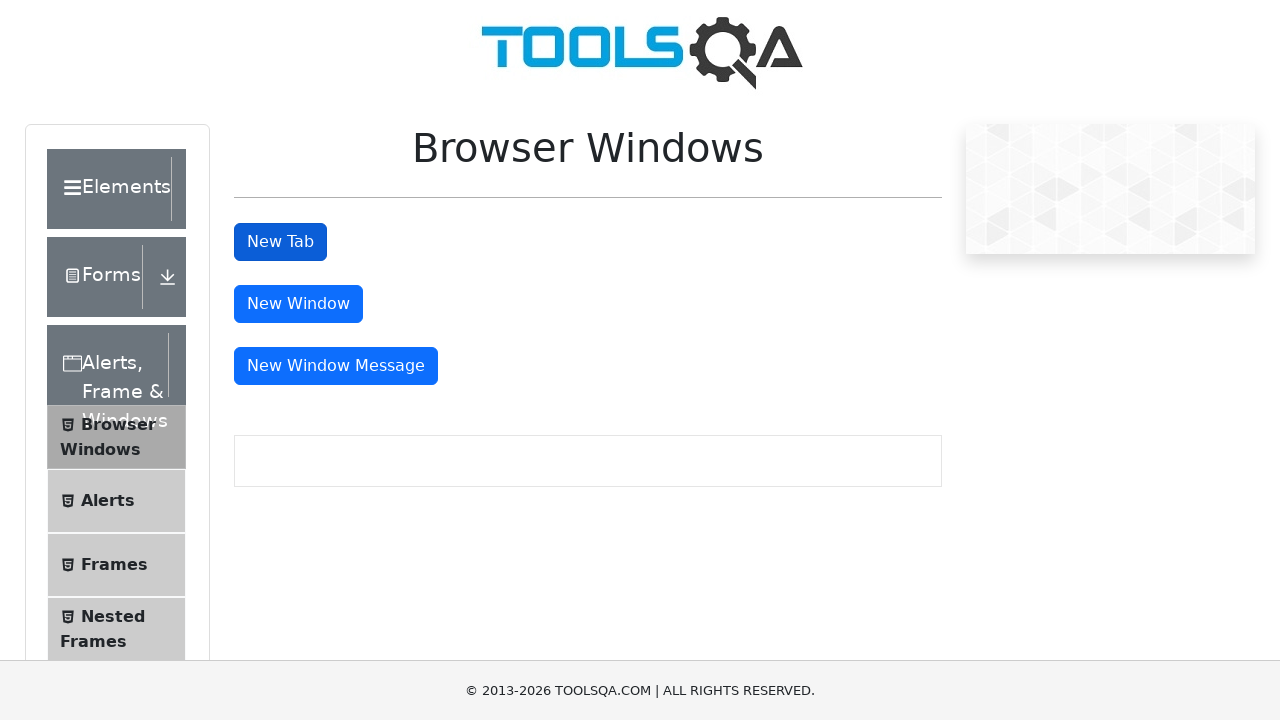

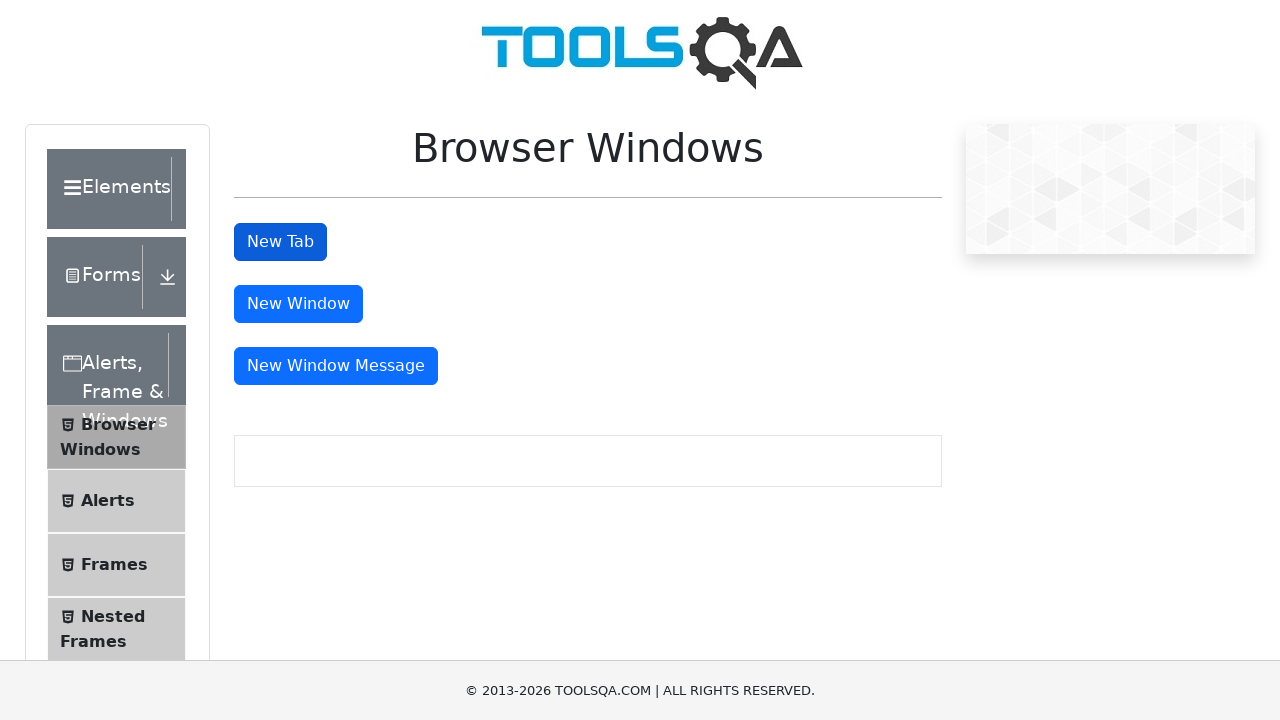